Verifies text content and attributes on a login page, including checking the "Remember me" label text, "Forgot password" link text, and the forgot password link's href attribute

Starting URL: https://login1.nextbasecrm.com/

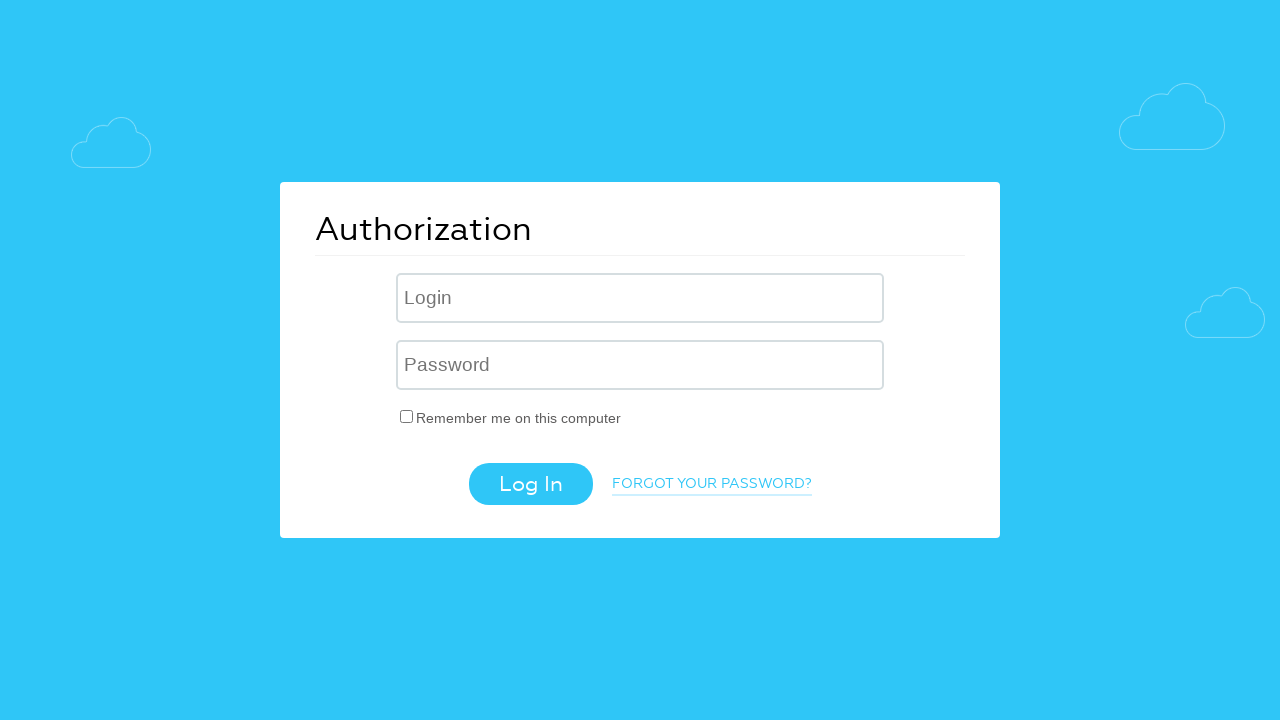

Located 'Remember me' checkbox label element
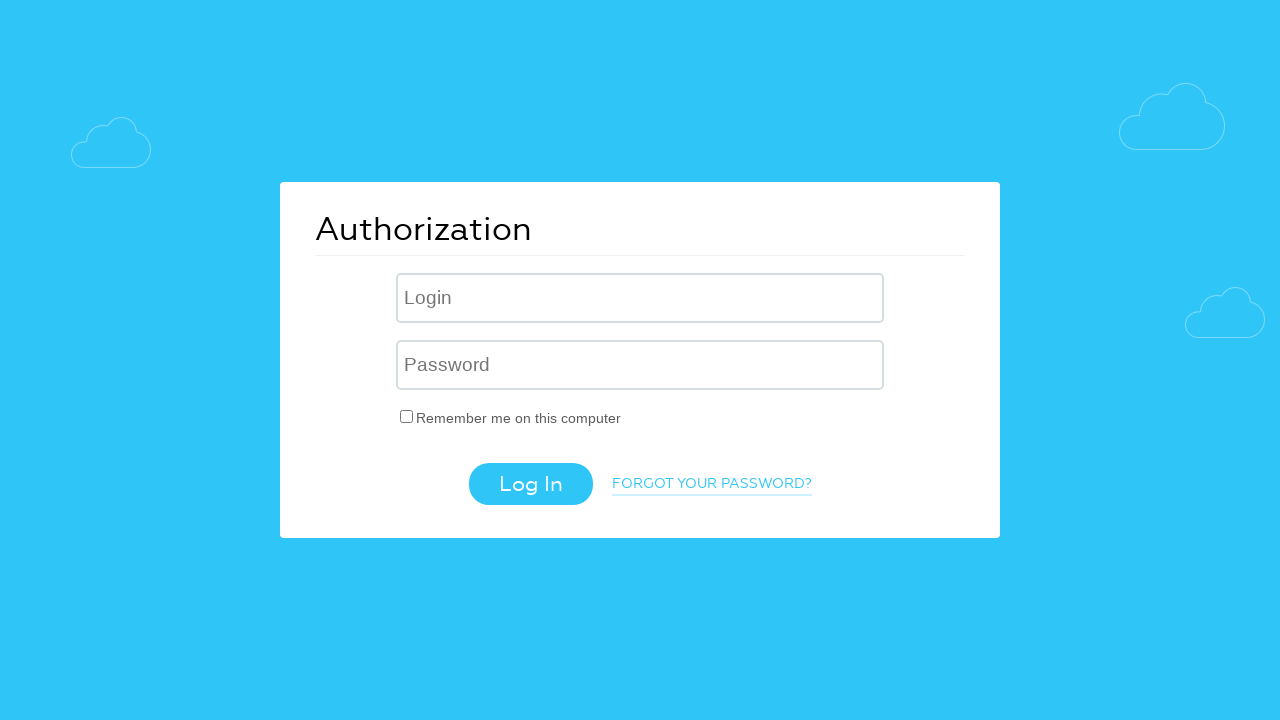

Retrieved text content from 'Remember me' label
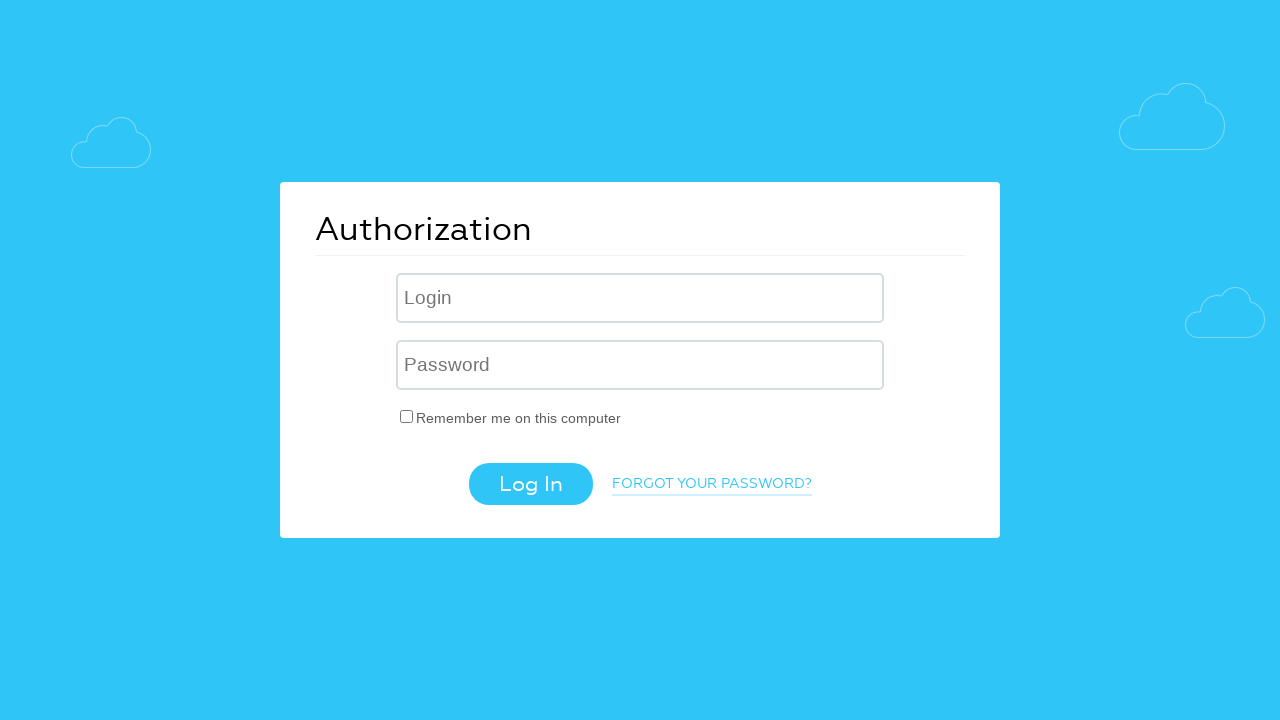

Verified 'Remember me' label text matches expected value: 'Remember me on this computer'
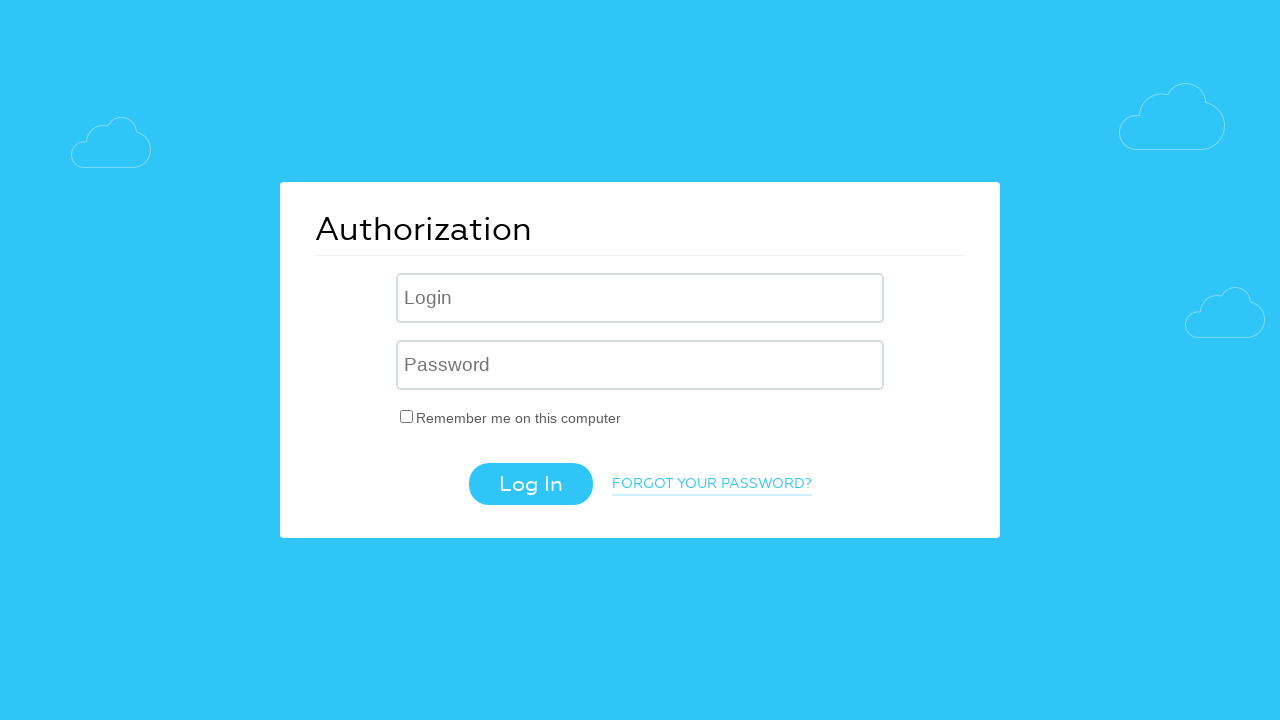

Located 'Forgot password' link element
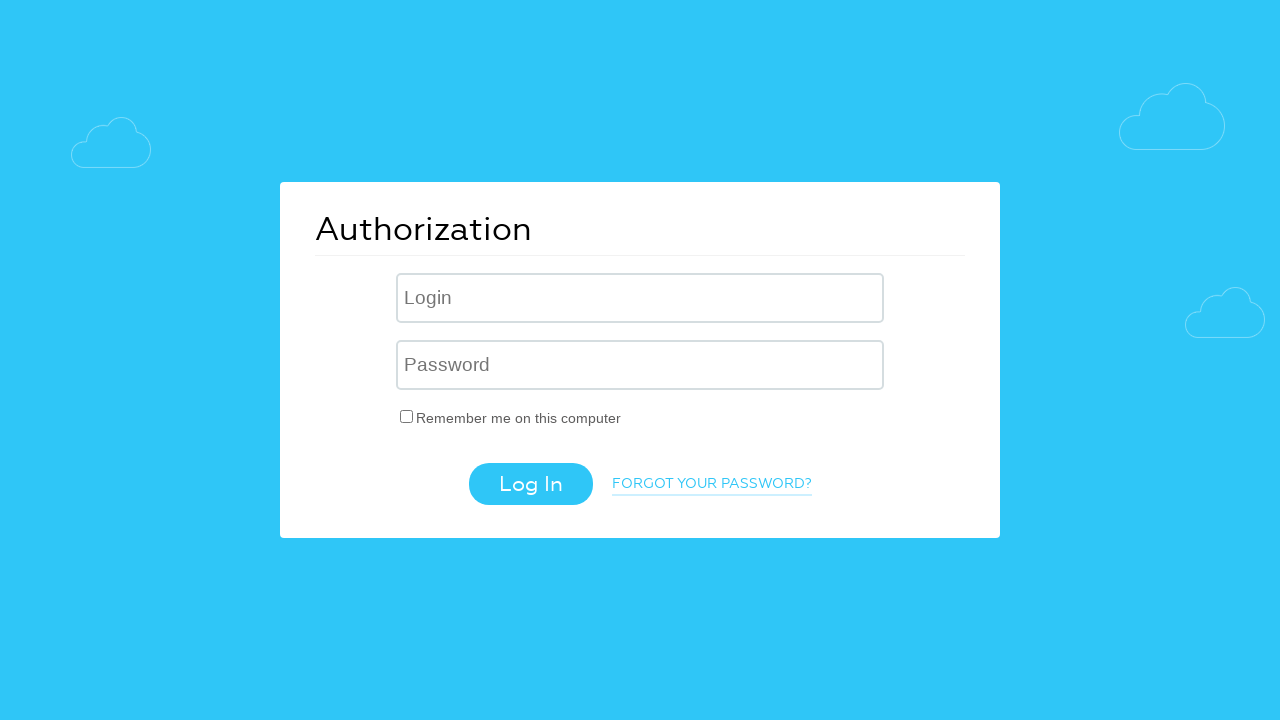

Retrieved text content from 'Forgot password' link
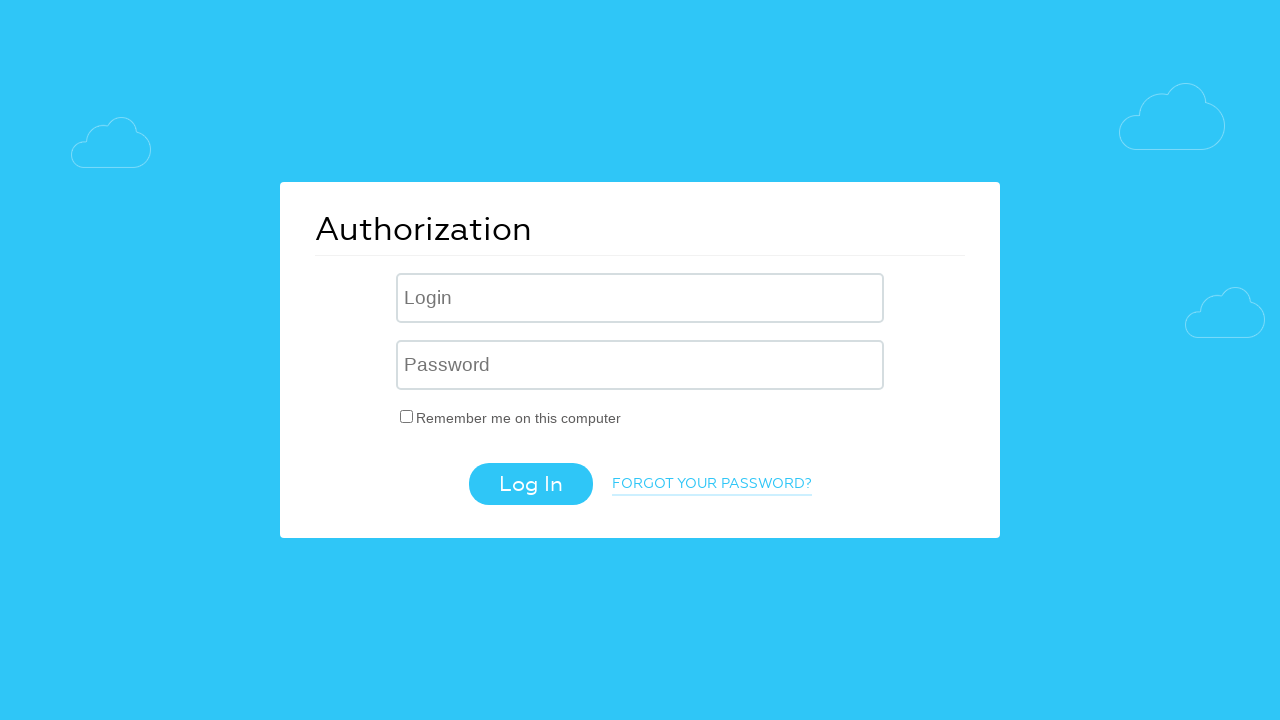

Verified 'Forgot password' link text matches expected value: 'Forgot your password?'
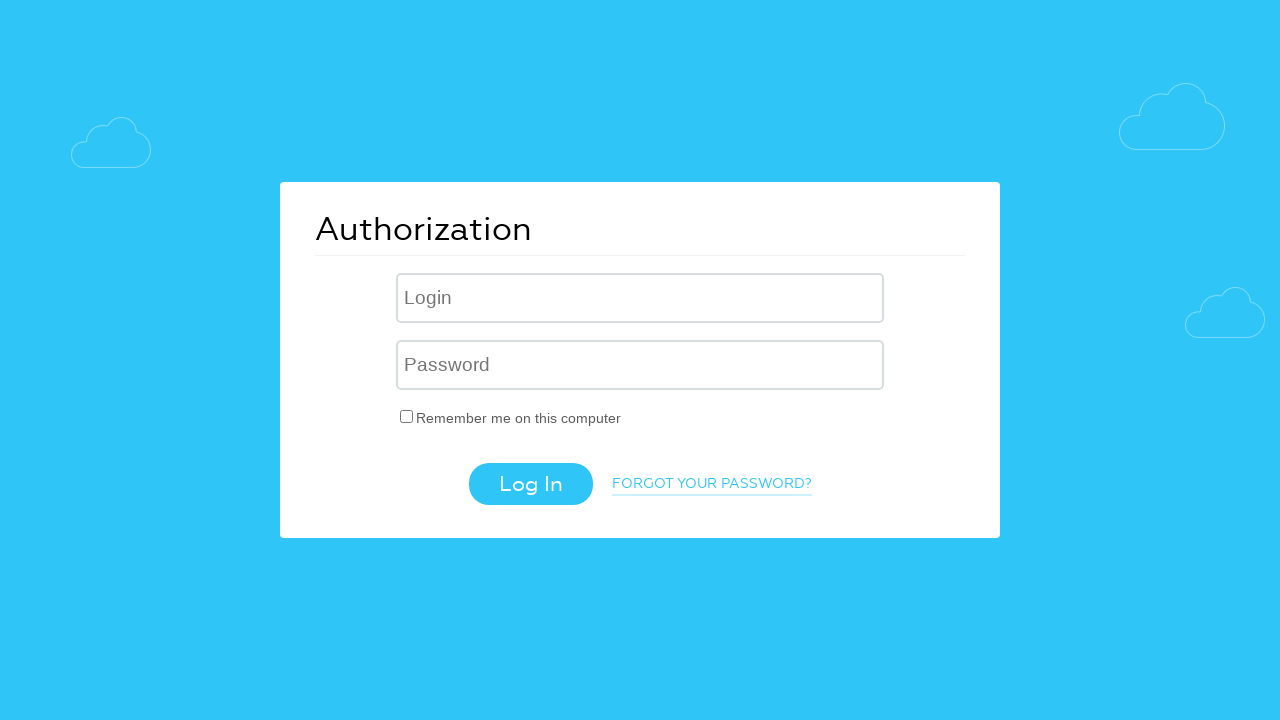

Retrieved href attribute from 'Forgot password' link
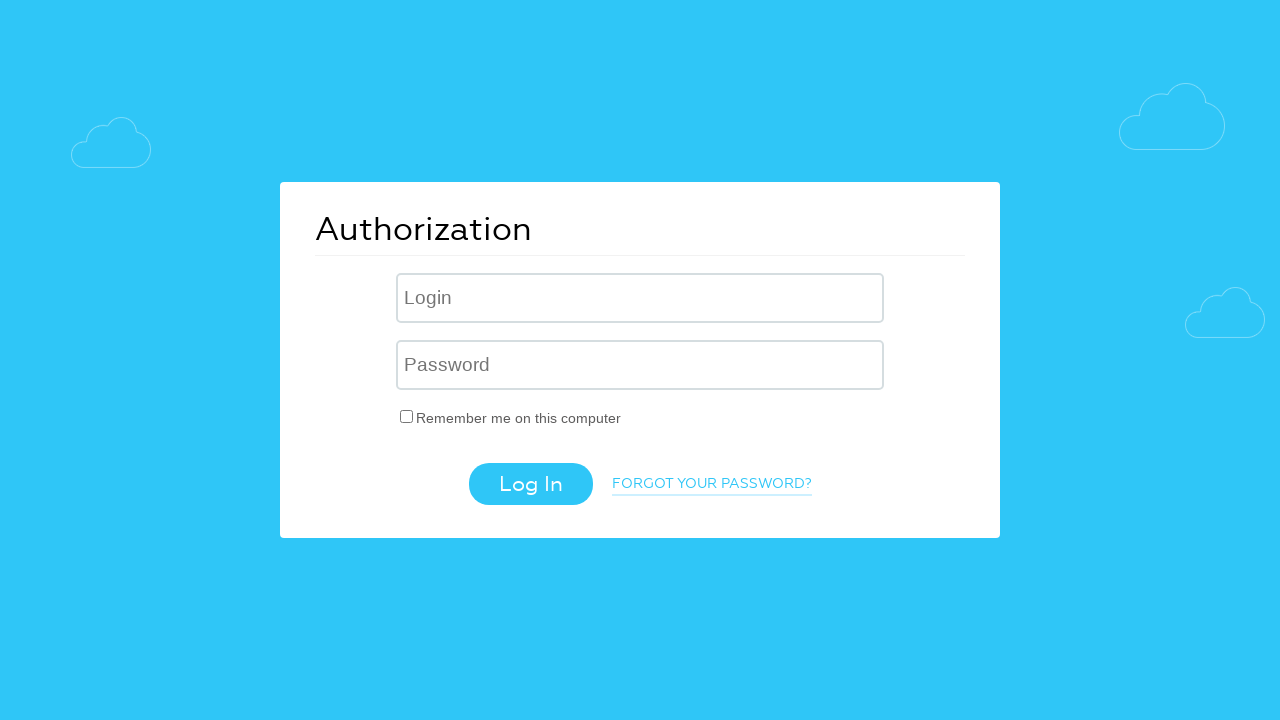

Verified 'Forgot password' link href contains 'forgot_password=yes' parameter
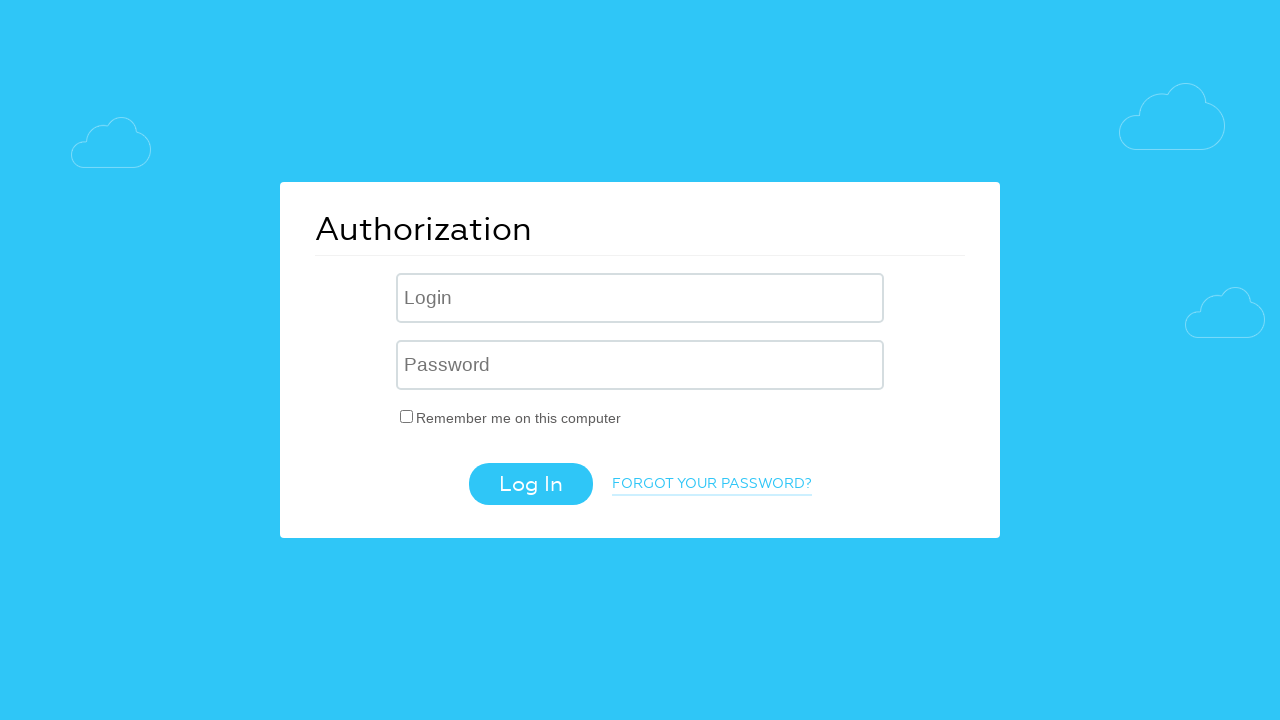

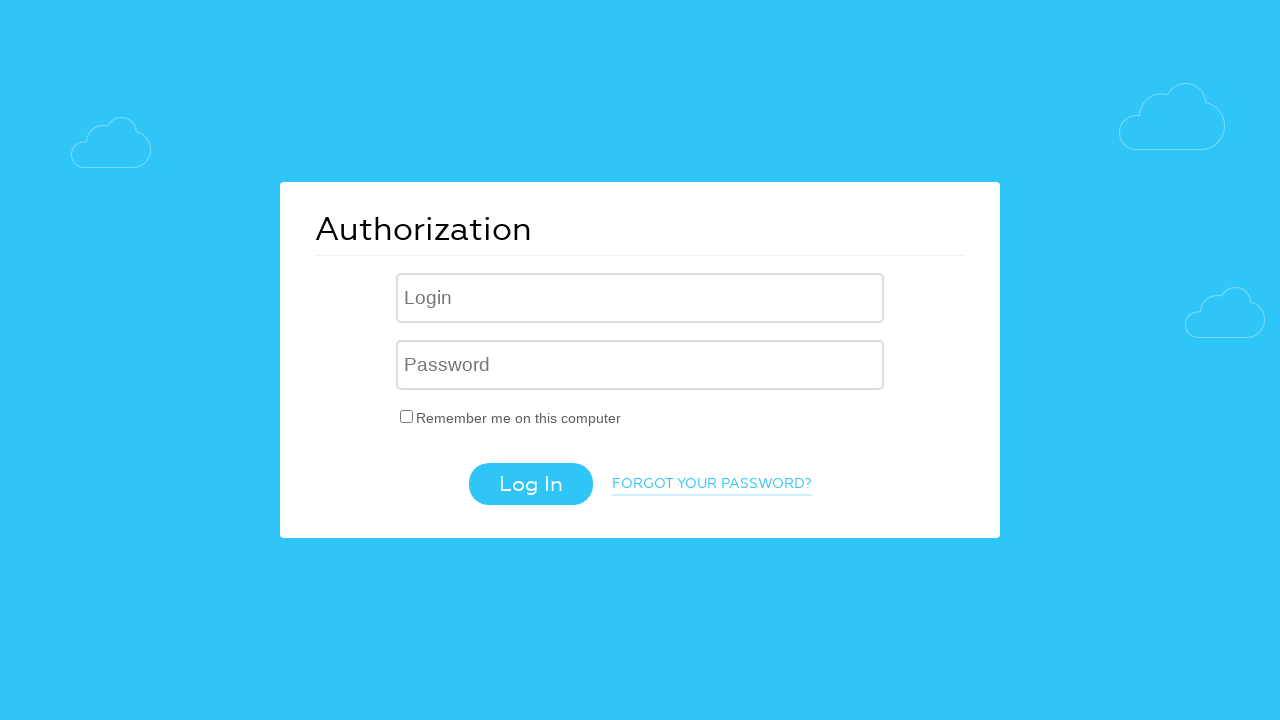